Tests registration form by filling in first name, last name, and email fields, then submitting the form and verifying successful registration message

Starting URL: http://suninjuly.github.io/registration1.html

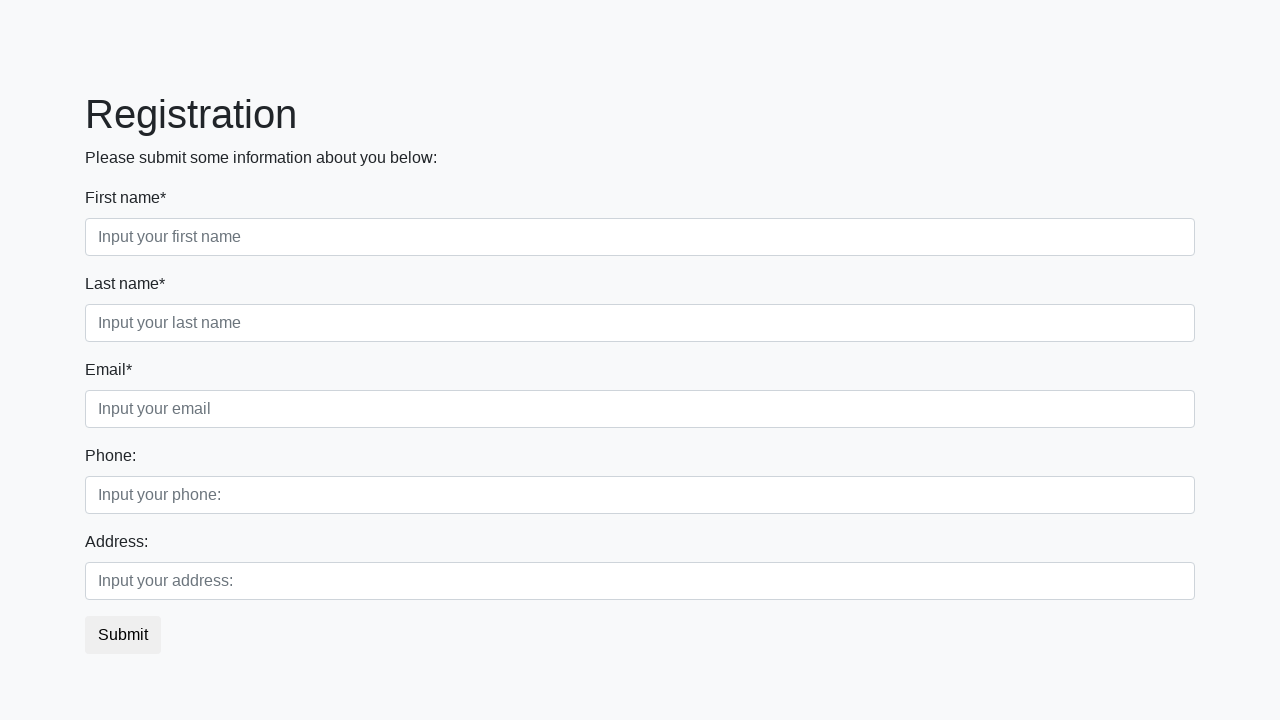

Filled first name field with 'John' on [placeholder="Input your first name"]
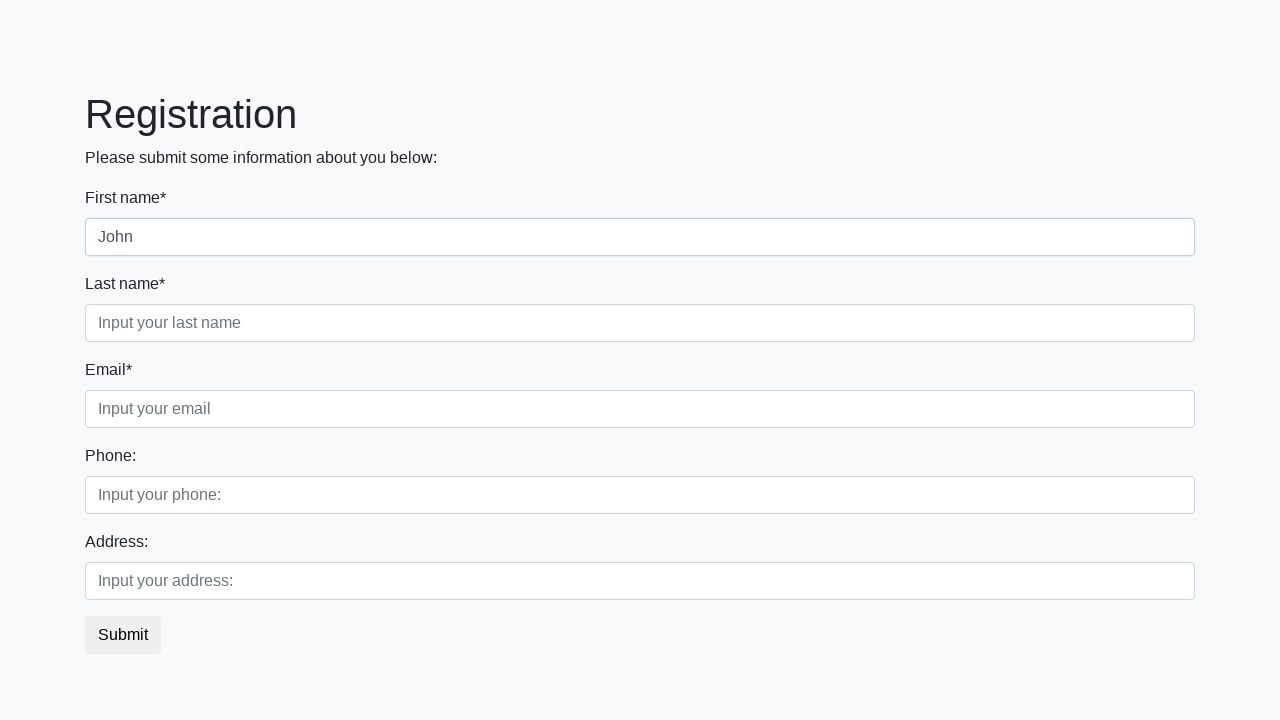

Filled last name field with 'Smith' on [placeholder="Input your last name"]
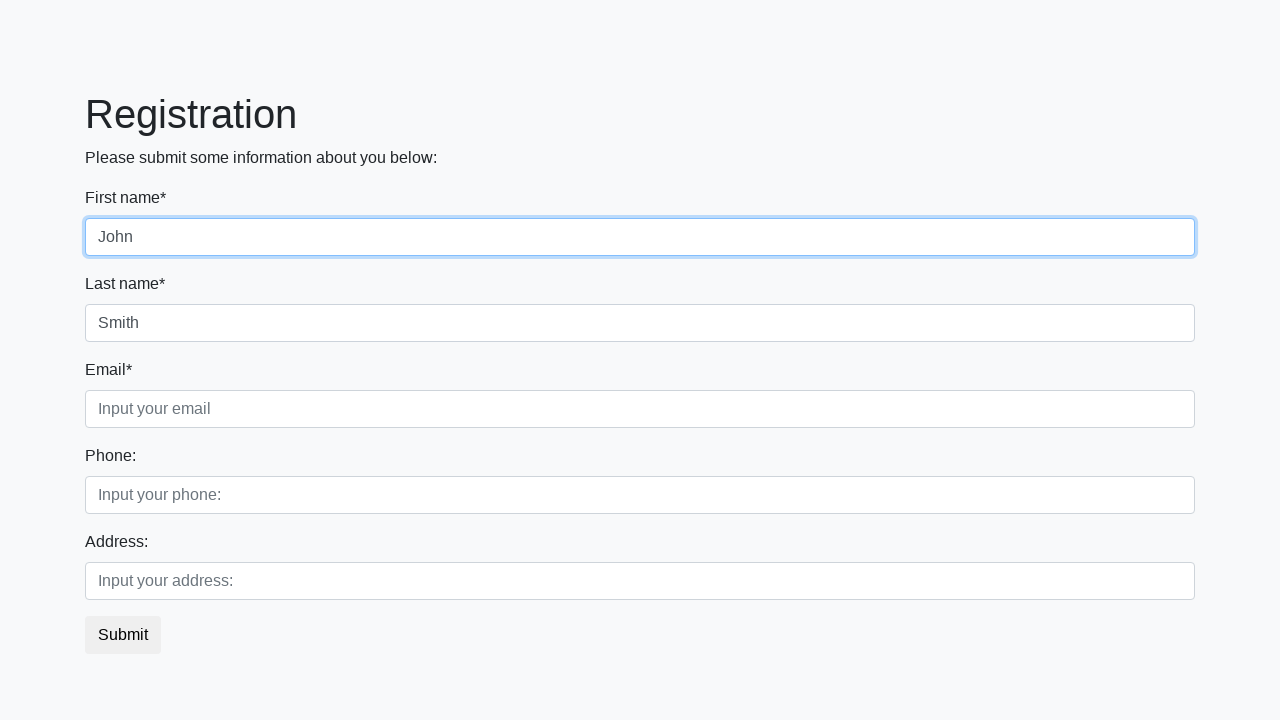

Filled email field with 'john.smith@example.com' on [placeholder="Input your email"]
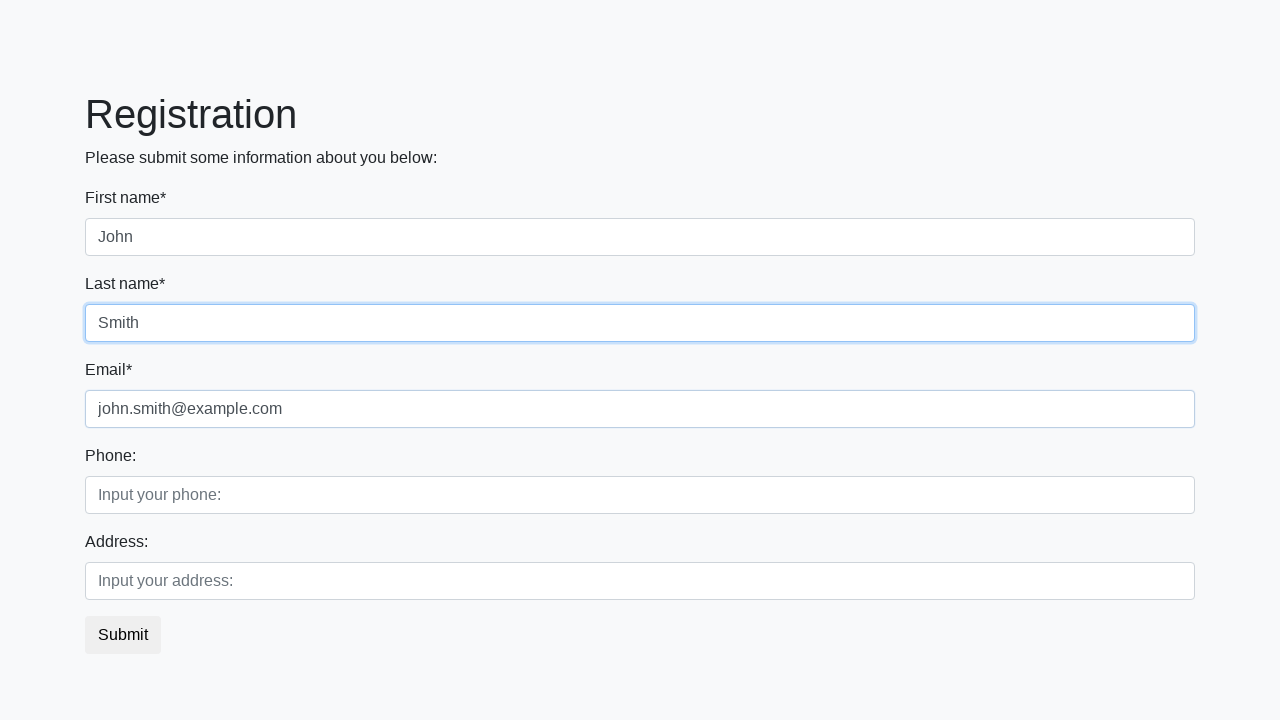

Clicked registration submit button at (123, 635) on button.btn
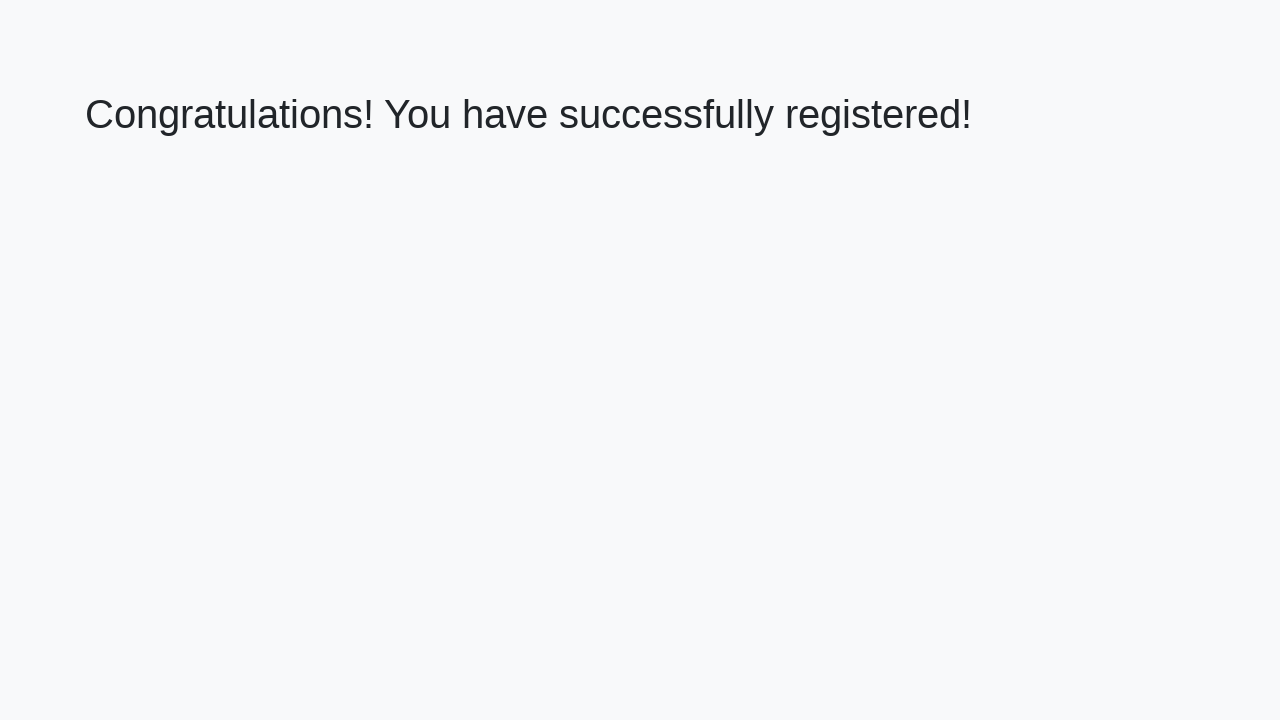

Success message header loaded
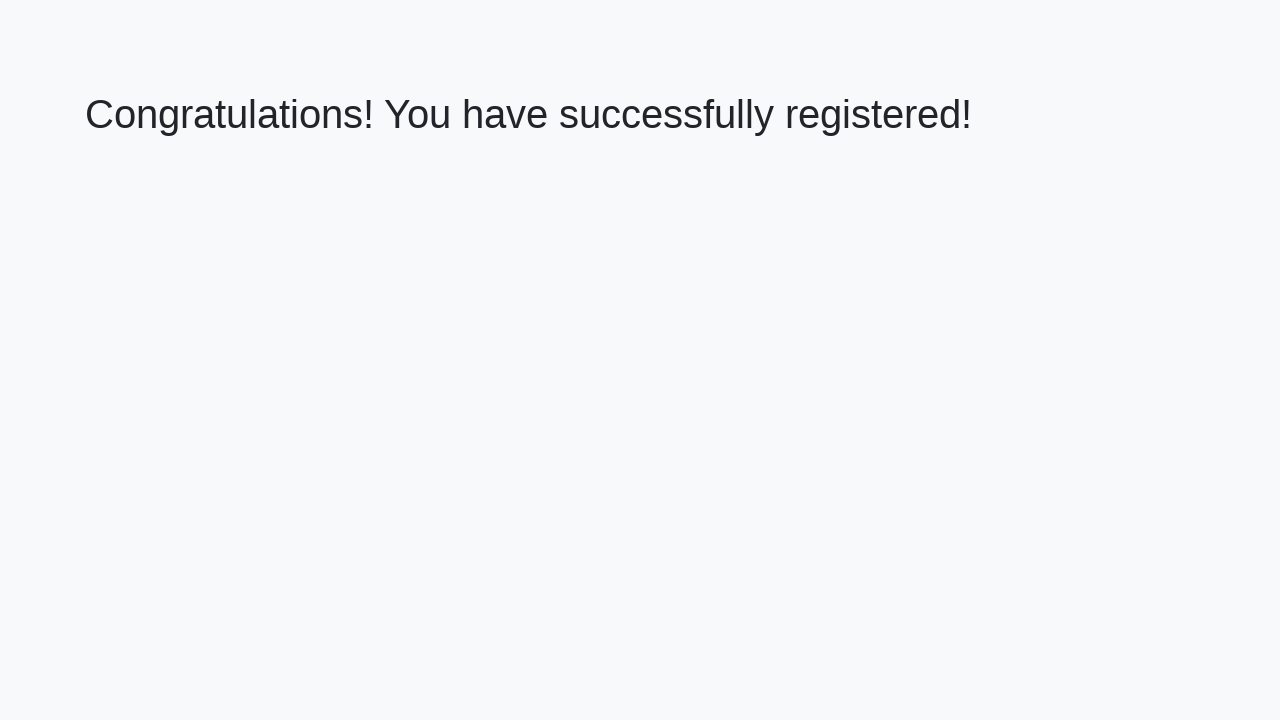

Extracted success message text: 'Congratulations! You have successfully registered!'
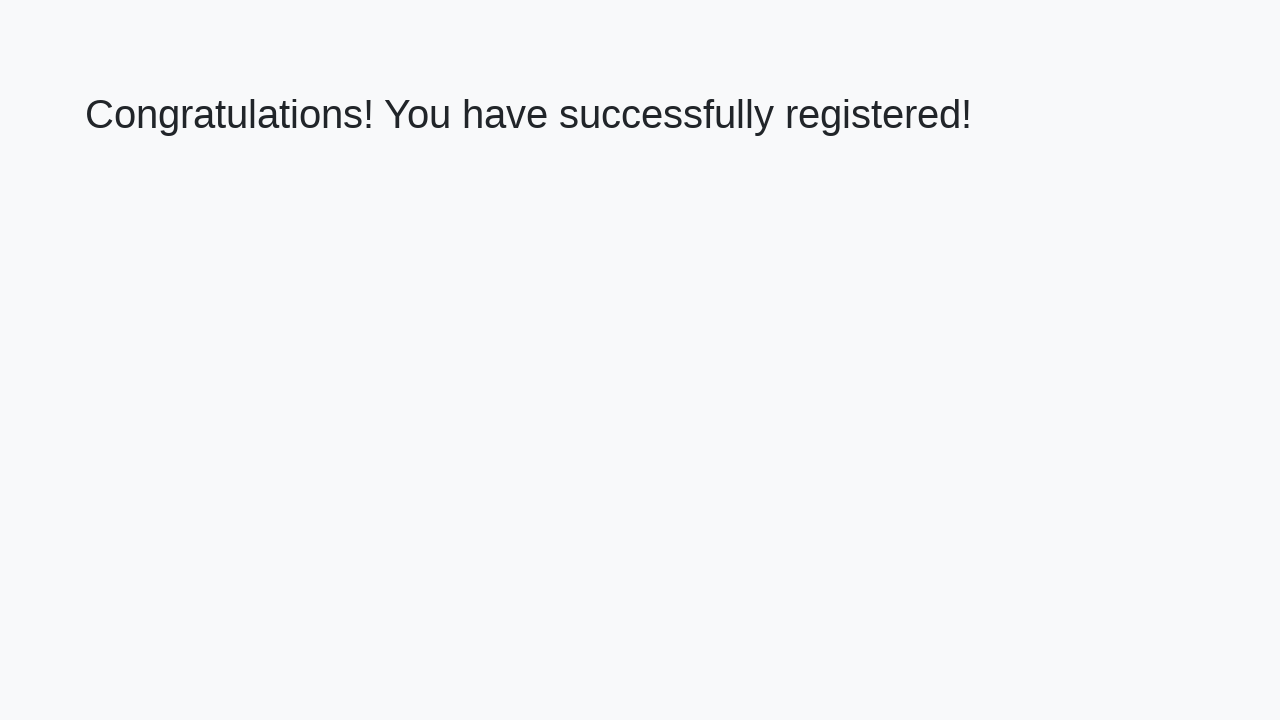

Verified registration success message is correct
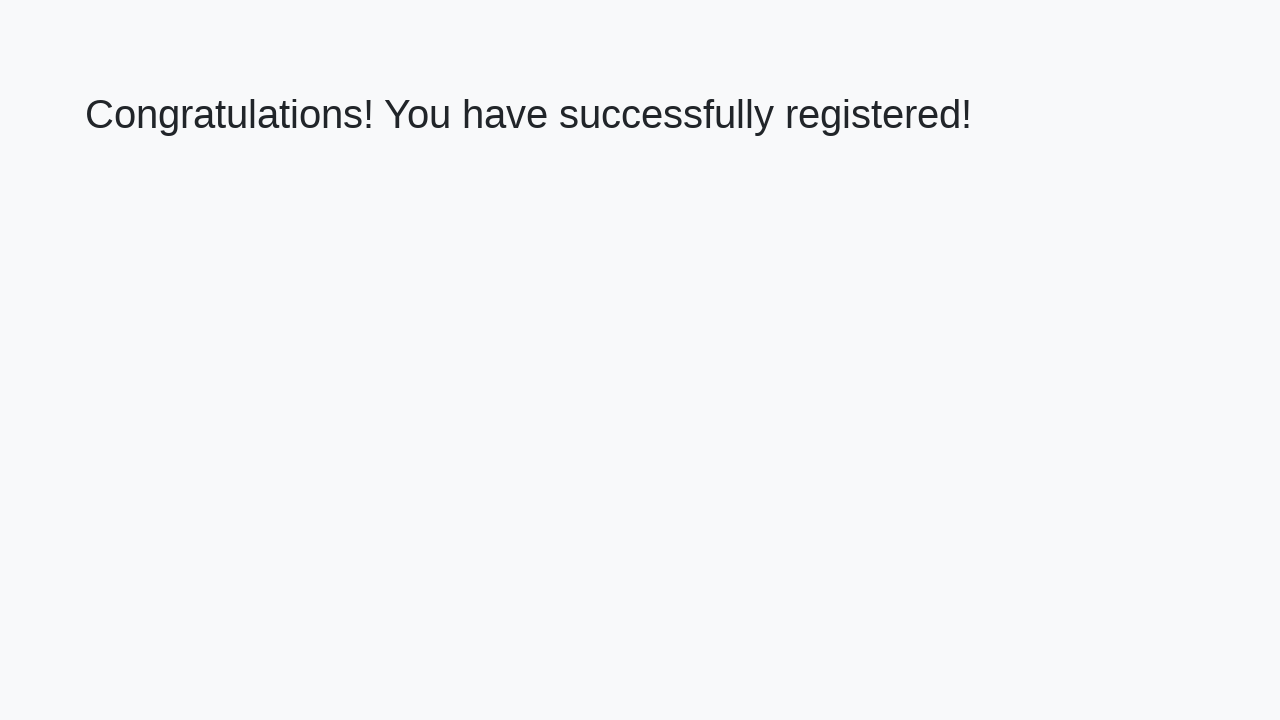

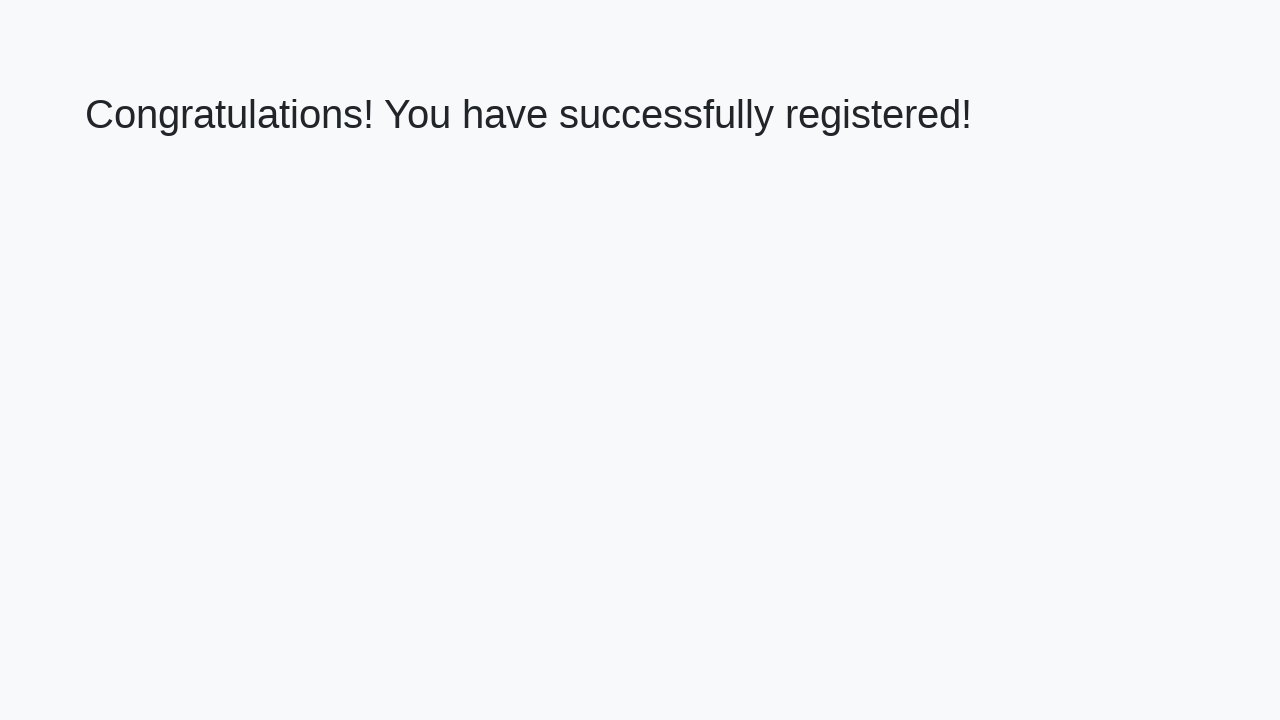